Tests that other controls are hidden when editing a todo item

Starting URL: https://demo.playwright.dev/todomvc

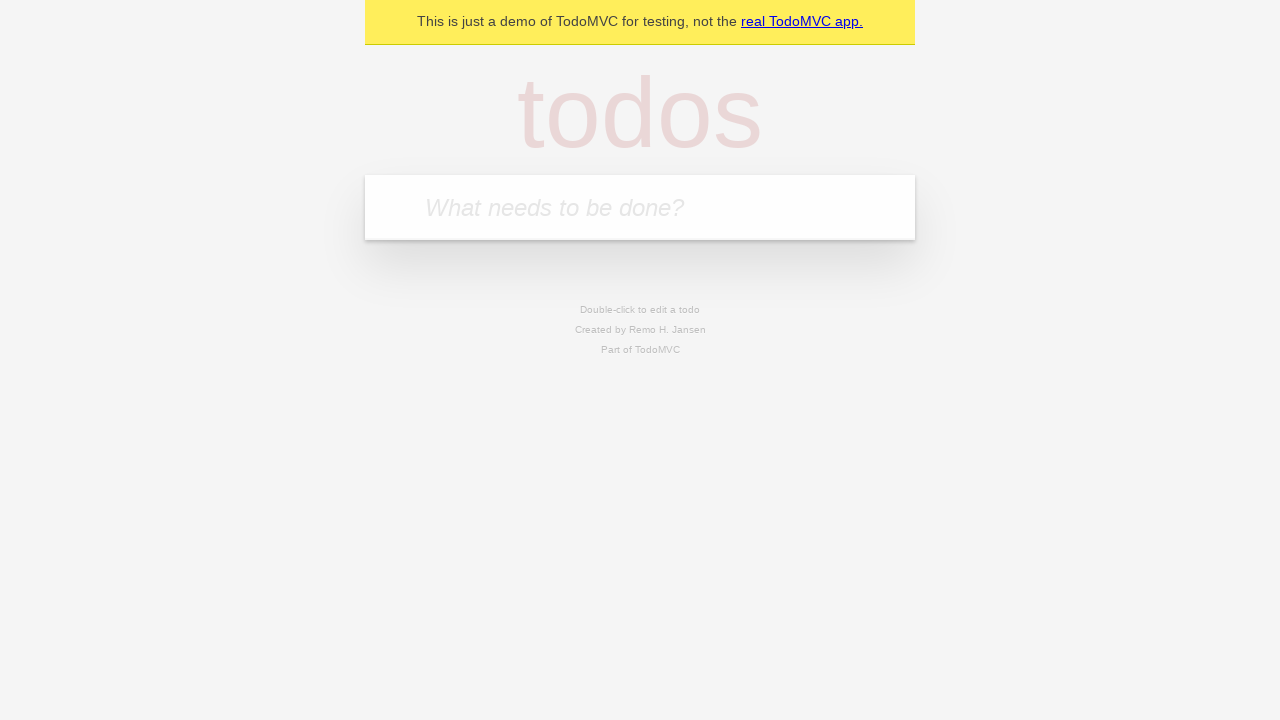

Filled todo input with 'buy some cheese' on internal:attr=[placeholder="What needs to be done?"i]
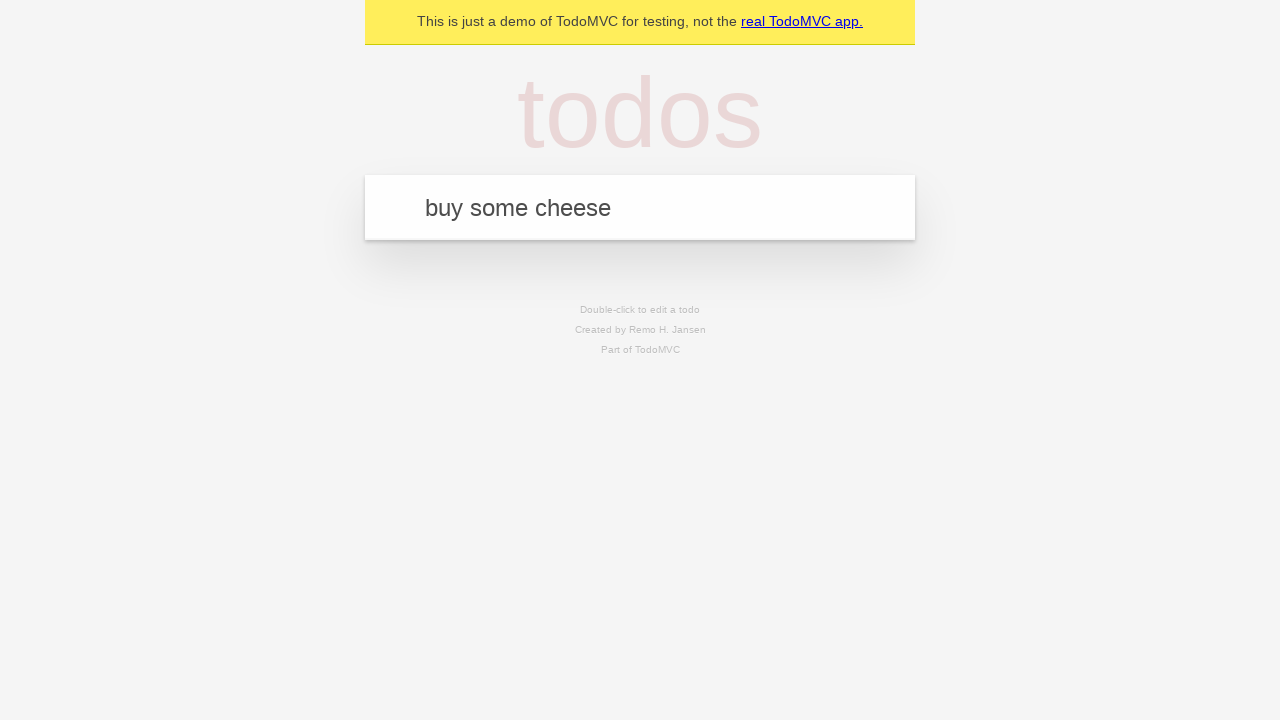

Pressed Enter to create todo 'buy some cheese' on internal:attr=[placeholder="What needs to be done?"i]
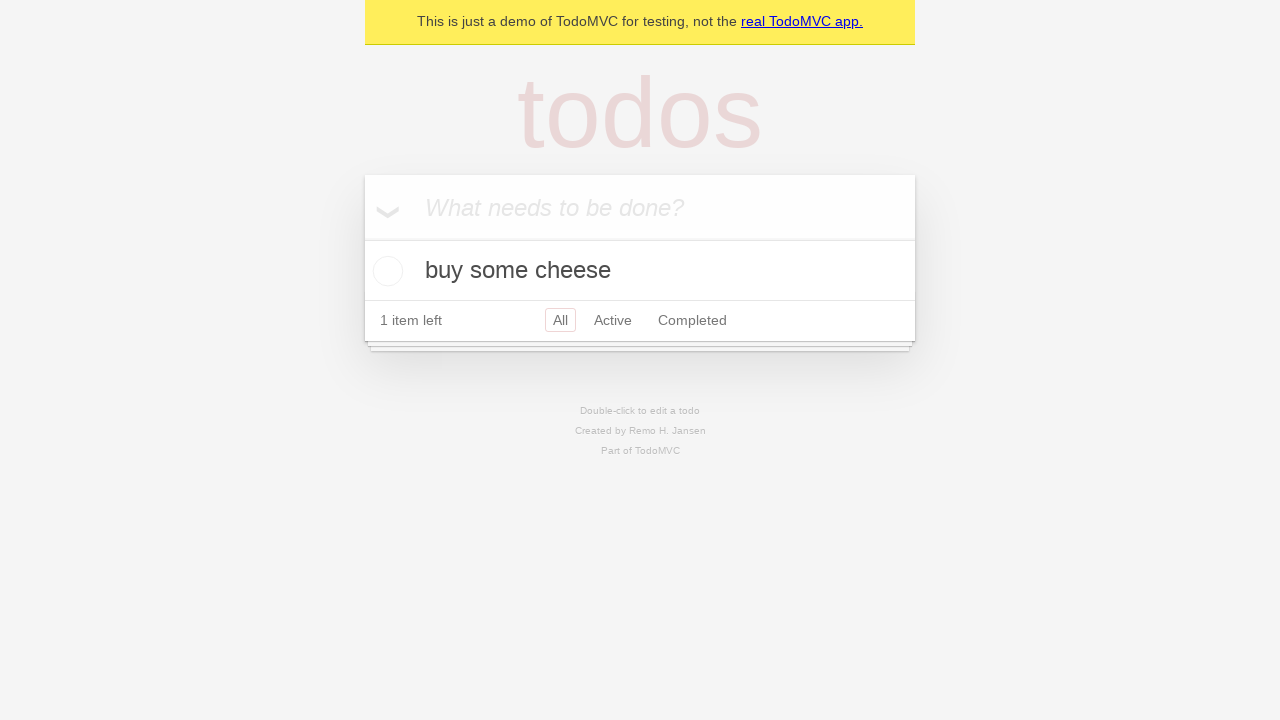

Filled todo input with 'feed the cat' on internal:attr=[placeholder="What needs to be done?"i]
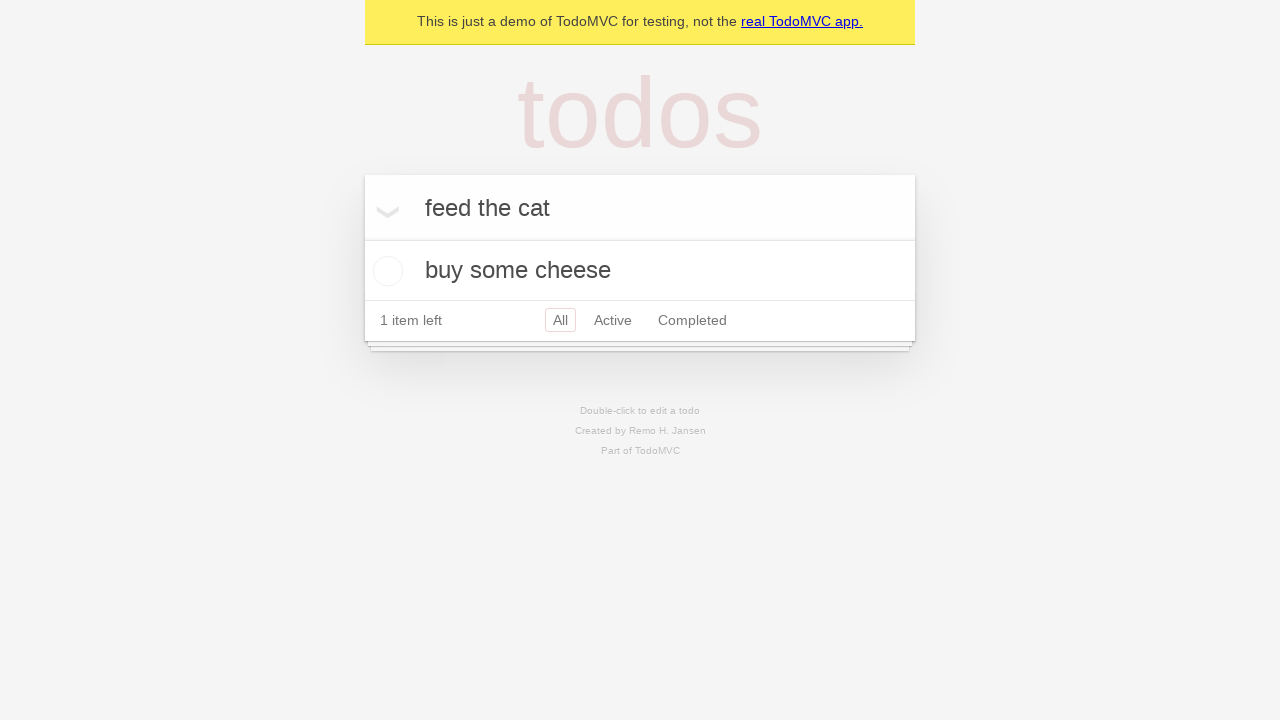

Pressed Enter to create todo 'feed the cat' on internal:attr=[placeholder="What needs to be done?"i]
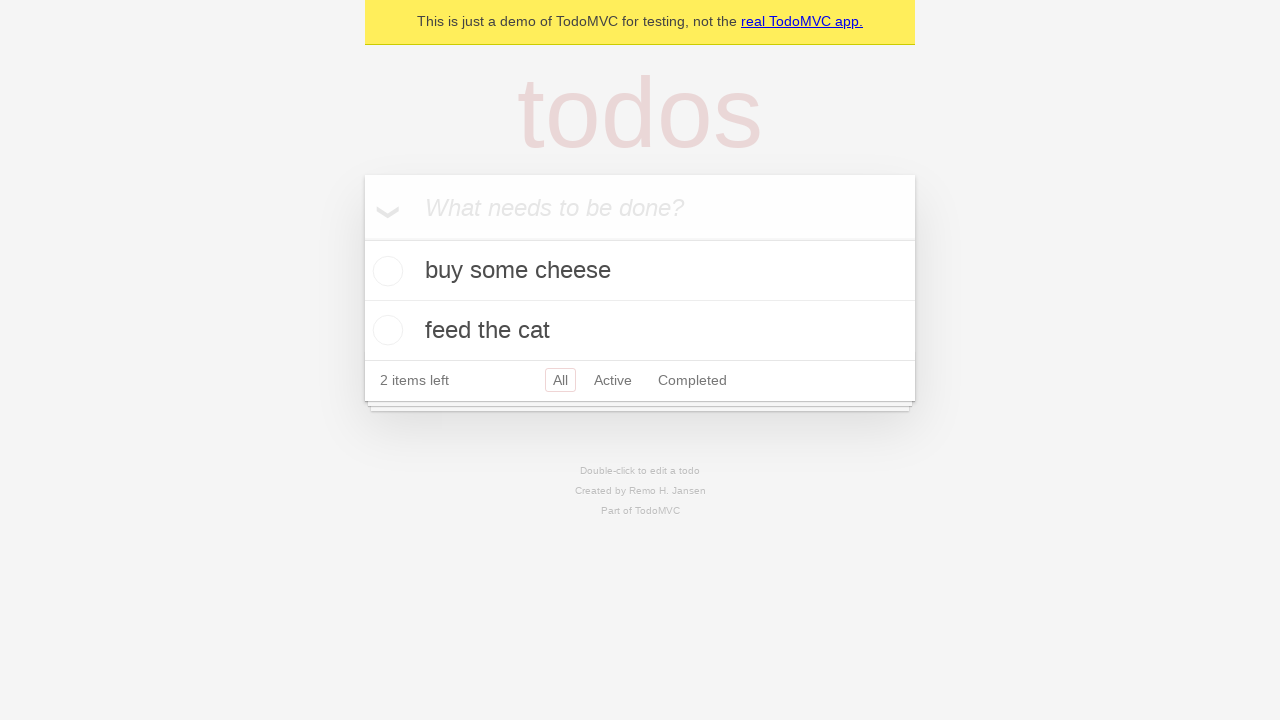

Filled todo input with 'book a doctors appointment' on internal:attr=[placeholder="What needs to be done?"i]
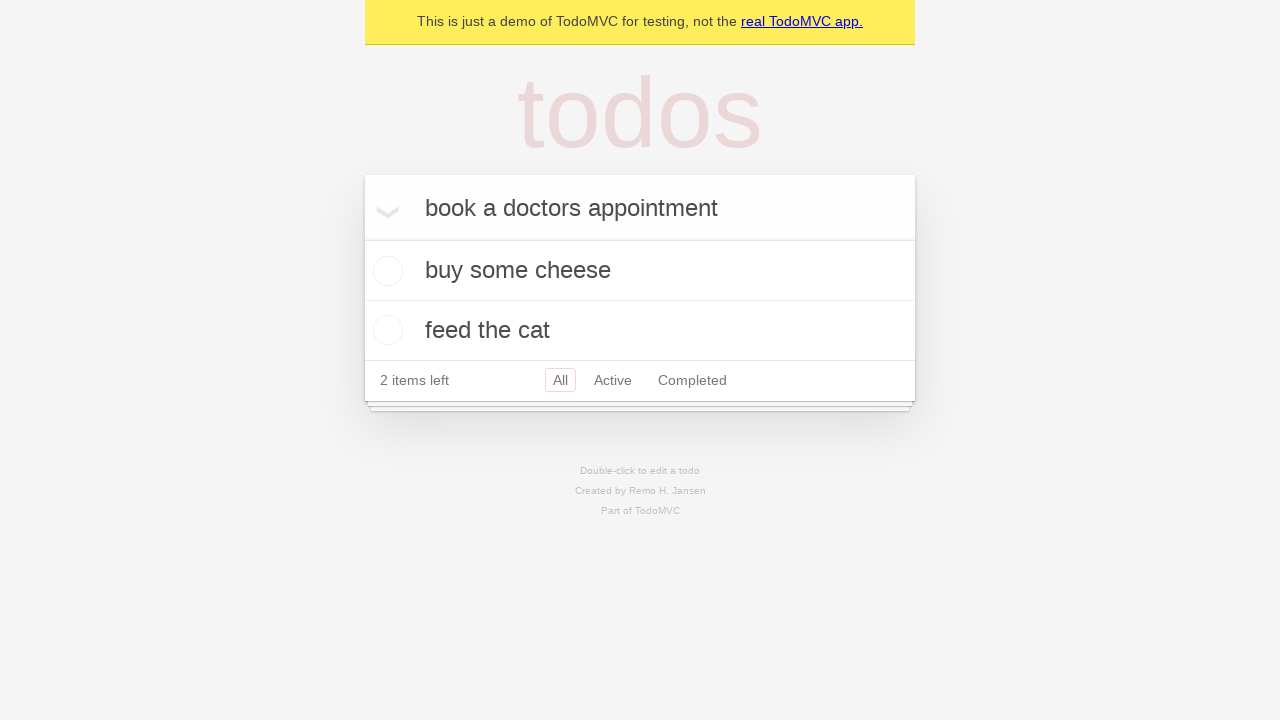

Pressed Enter to create todo 'book a doctors appointment' on internal:attr=[placeholder="What needs to be done?"i]
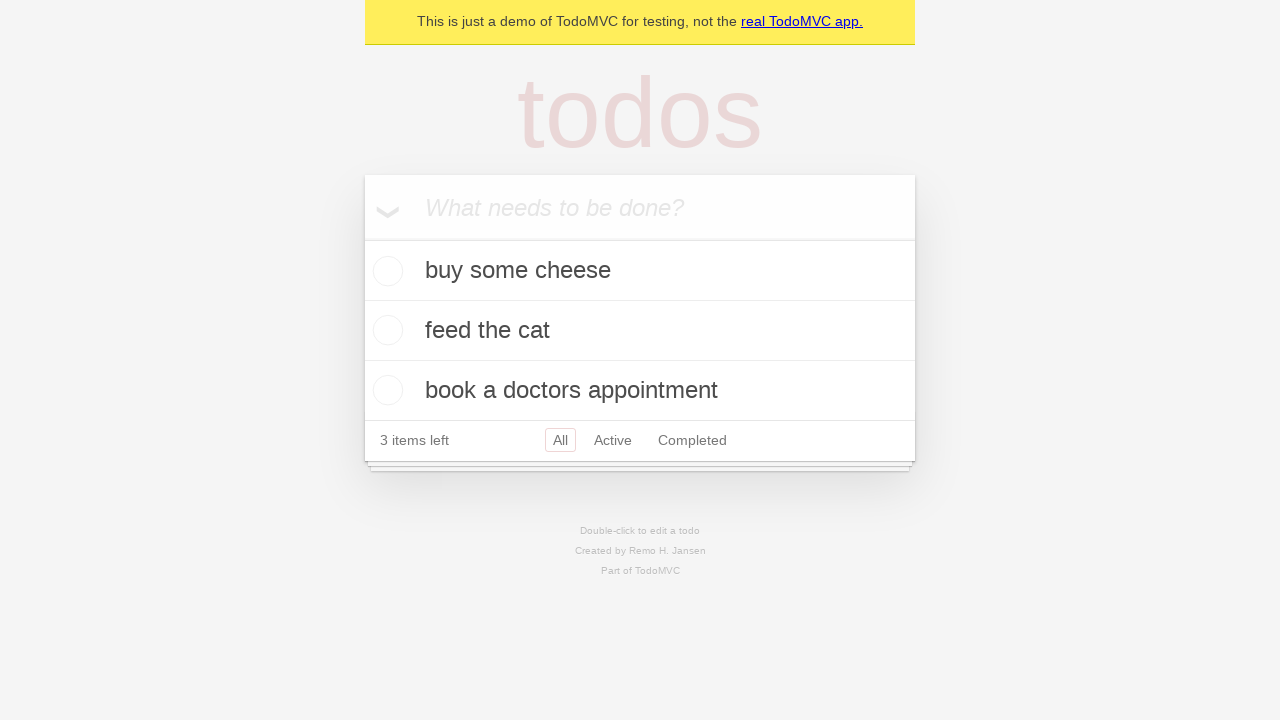

Third todo item loaded
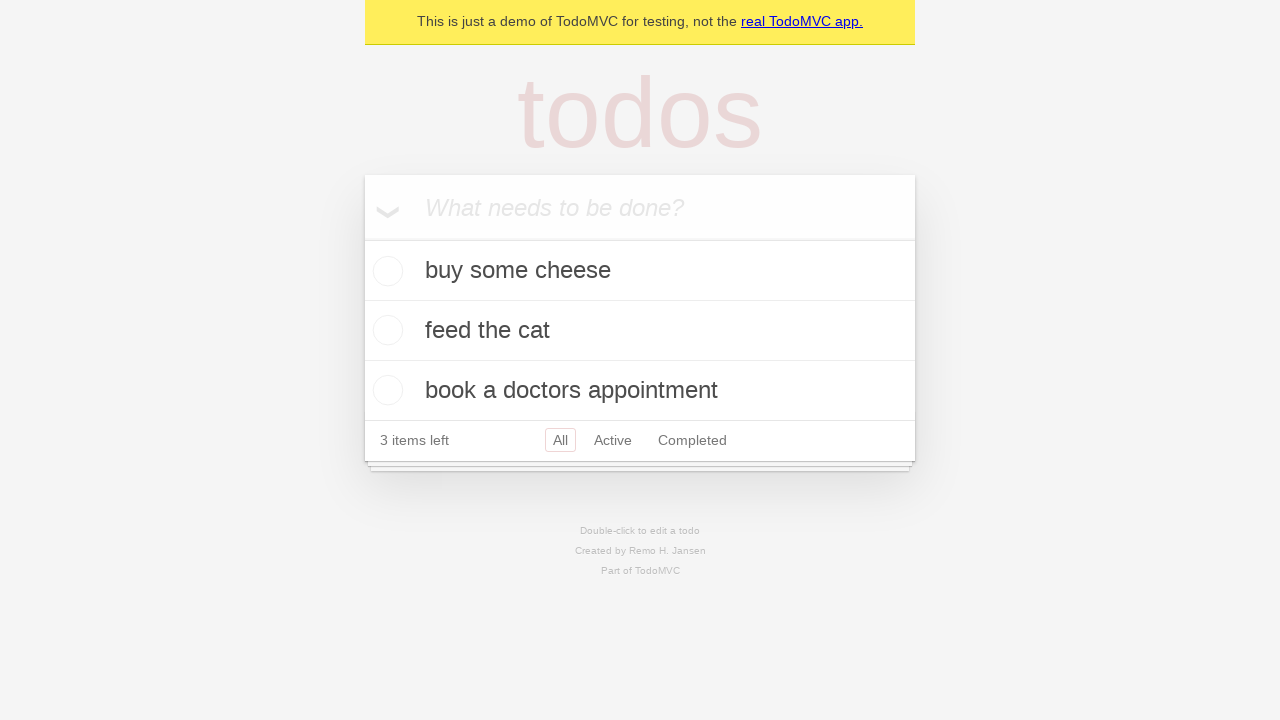

Double-clicked second todo item to enter edit mode at (640, 331) on internal:testid=[data-testid="todo-item"s] >> nth=1
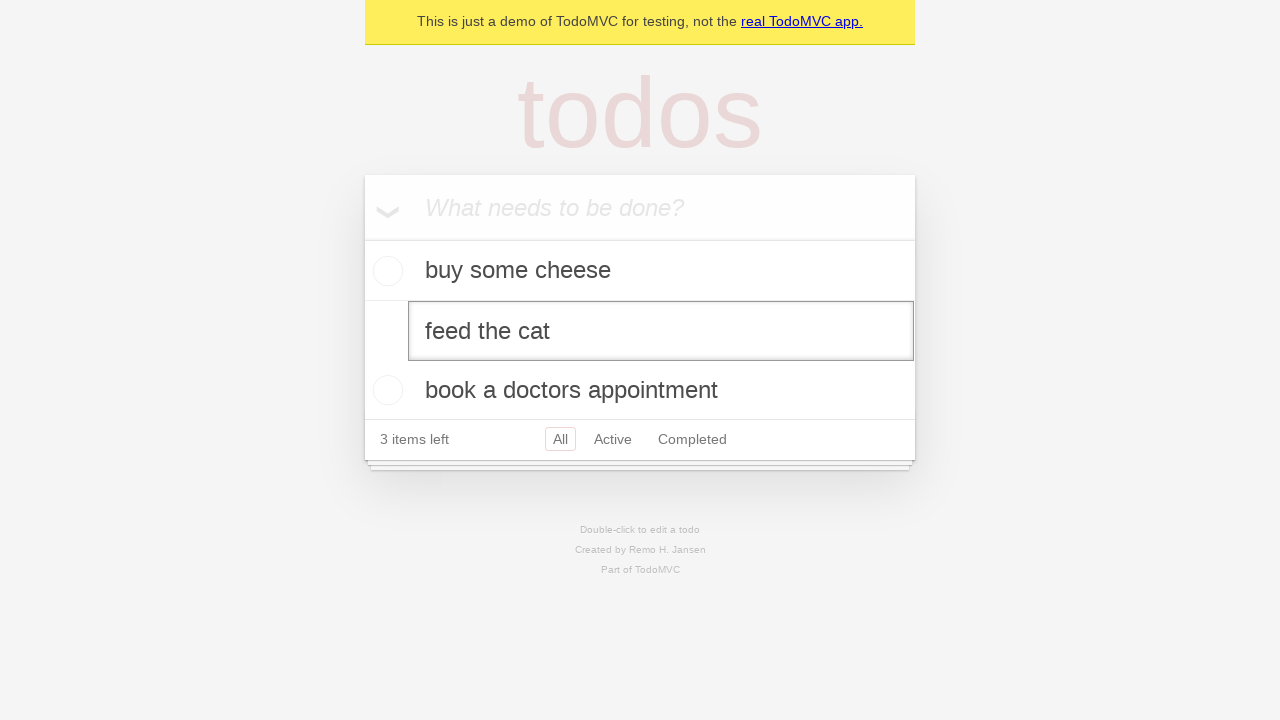

Edit textbox appeared, confirming edit mode is active
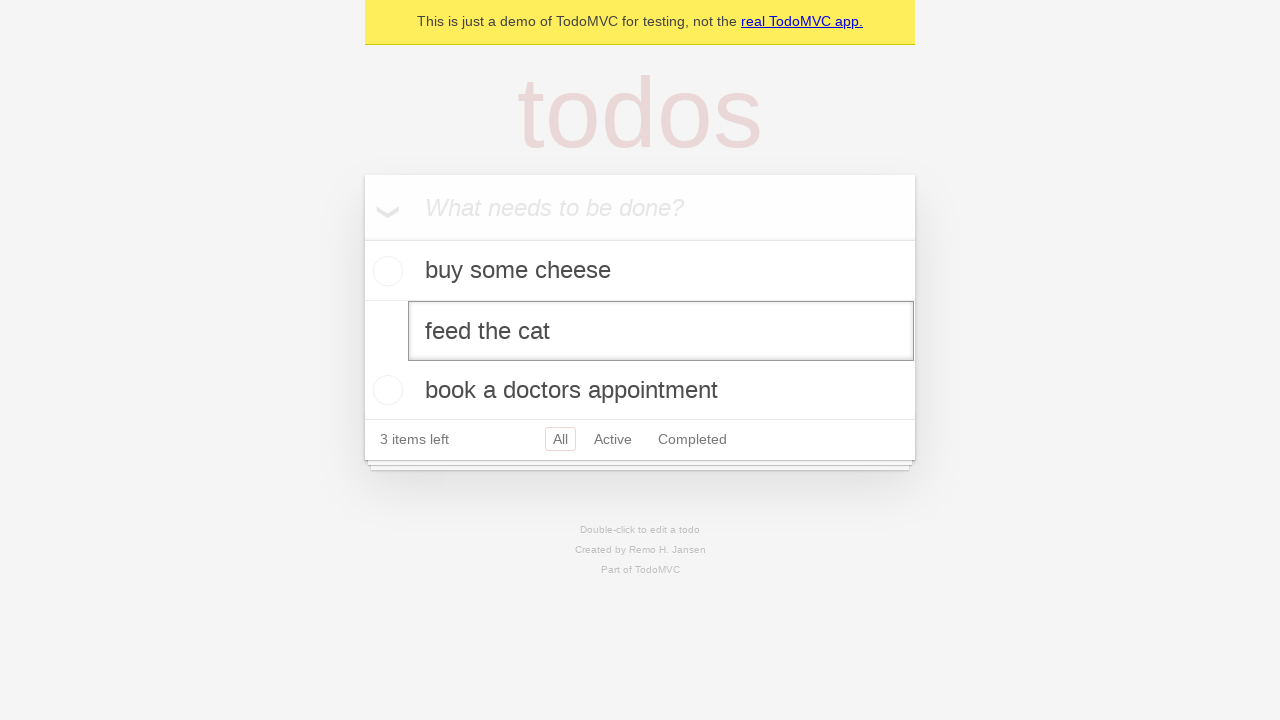

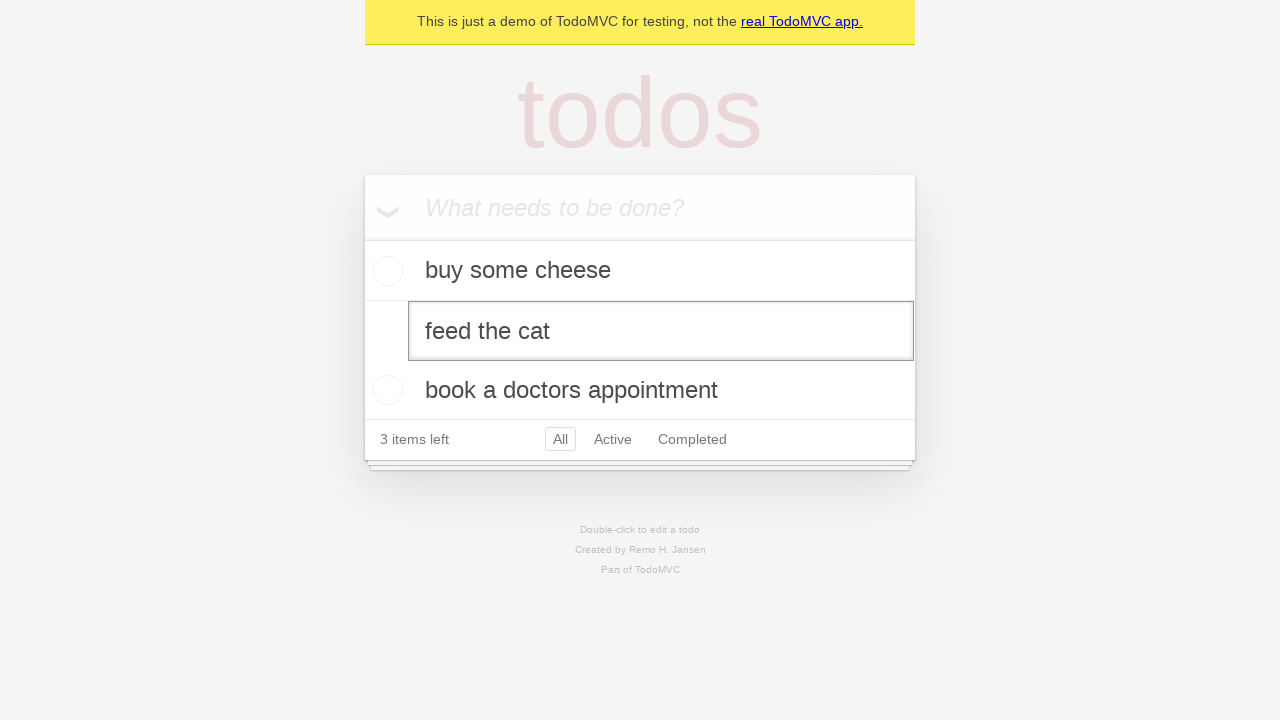